Searches for MacBook, navigates to MacBook Pro product page, and adds 2 units to cart

Starting URL: https://naveenautomationlabs.com/opencart/index.php?route=account/login

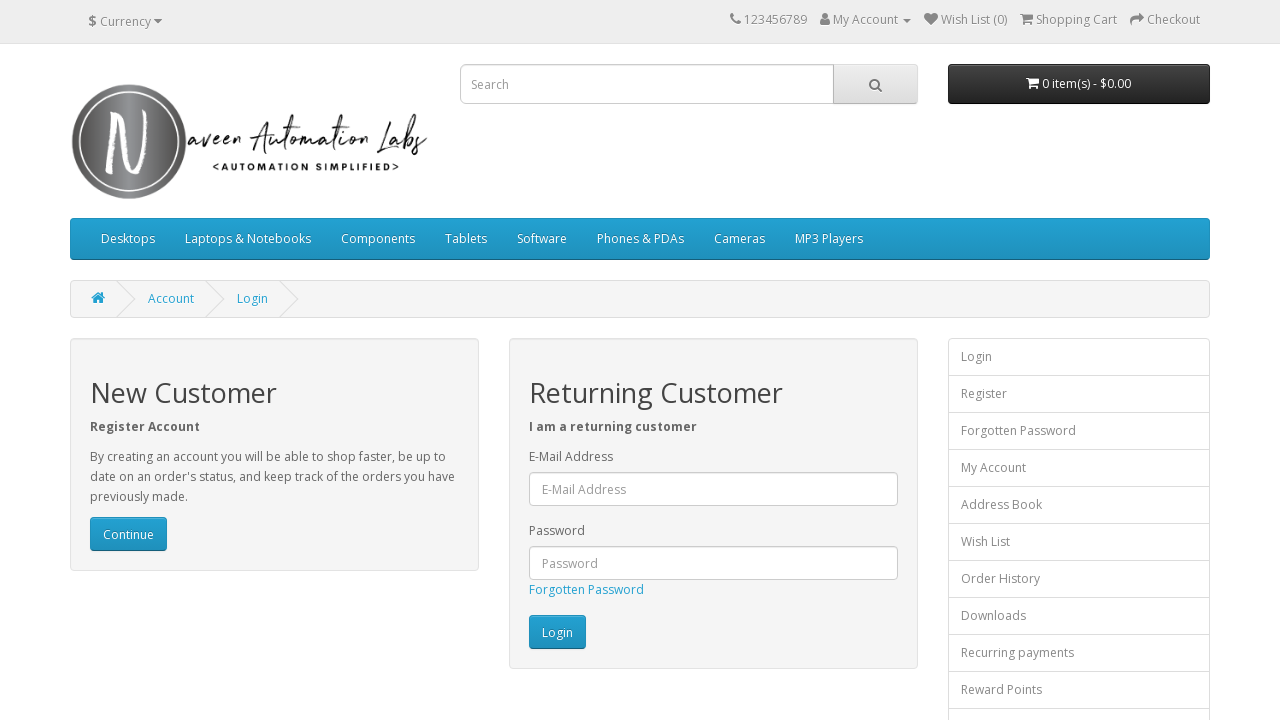

Cleared search input field on input[name='search']
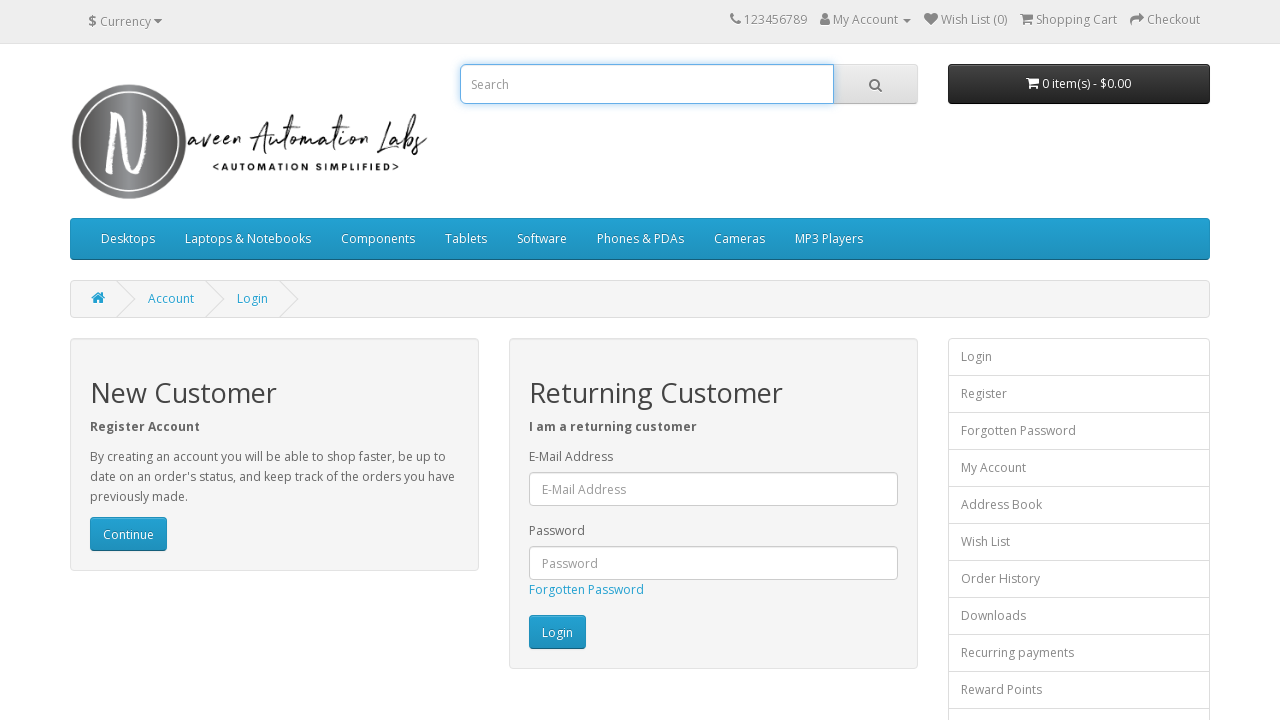

Filled search field with 'macbook' on input[name='search']
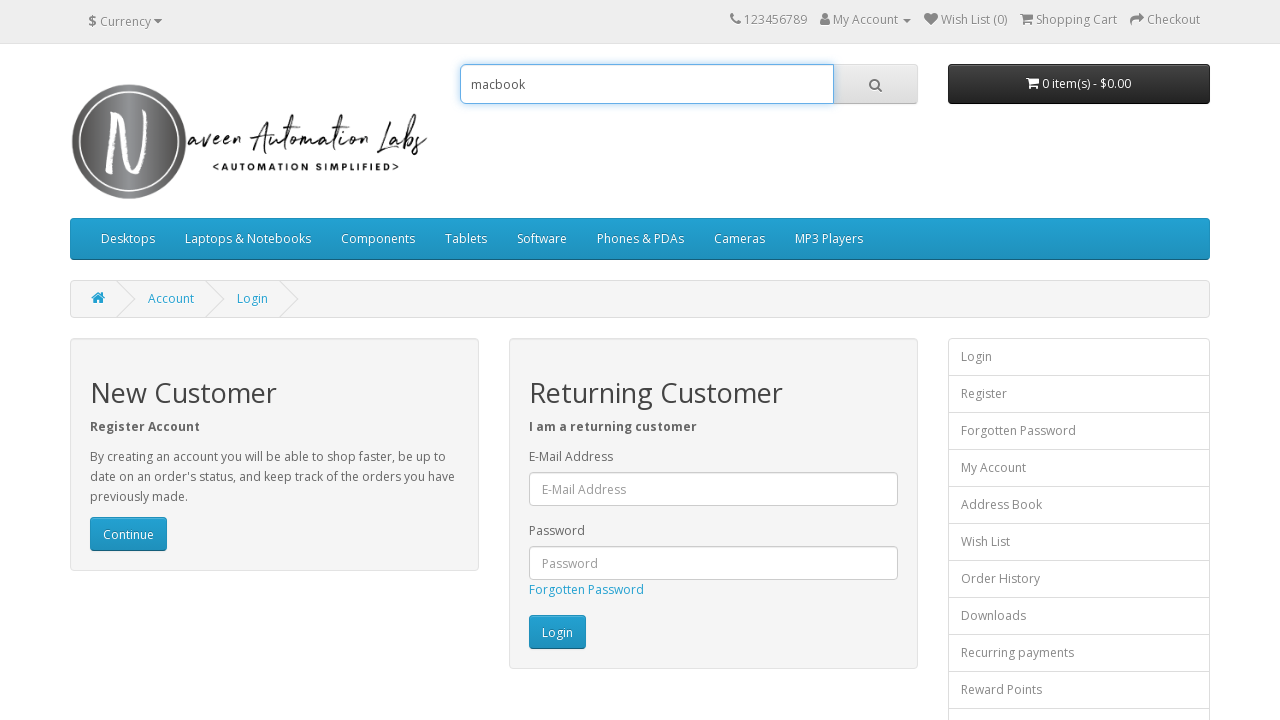

Clicked search button to search for MacBook at (875, 85) on i.fa.fa-search
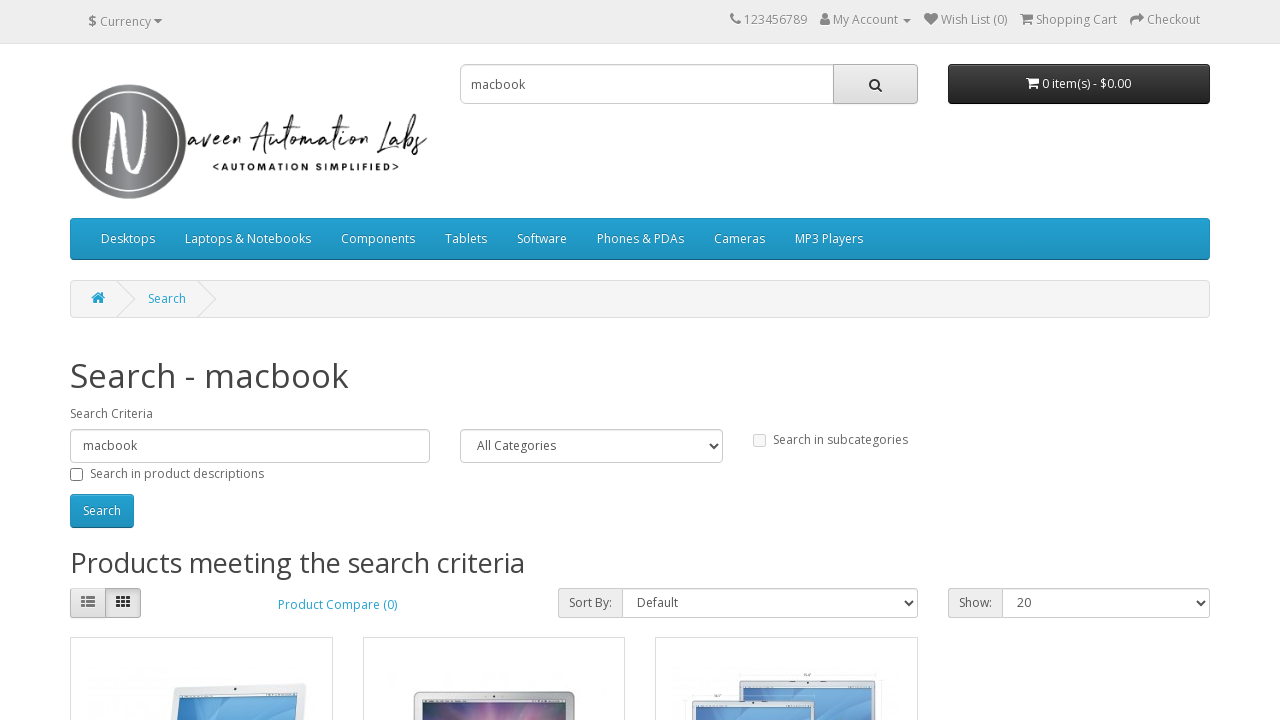

Scrolled to bottom of page to view search results
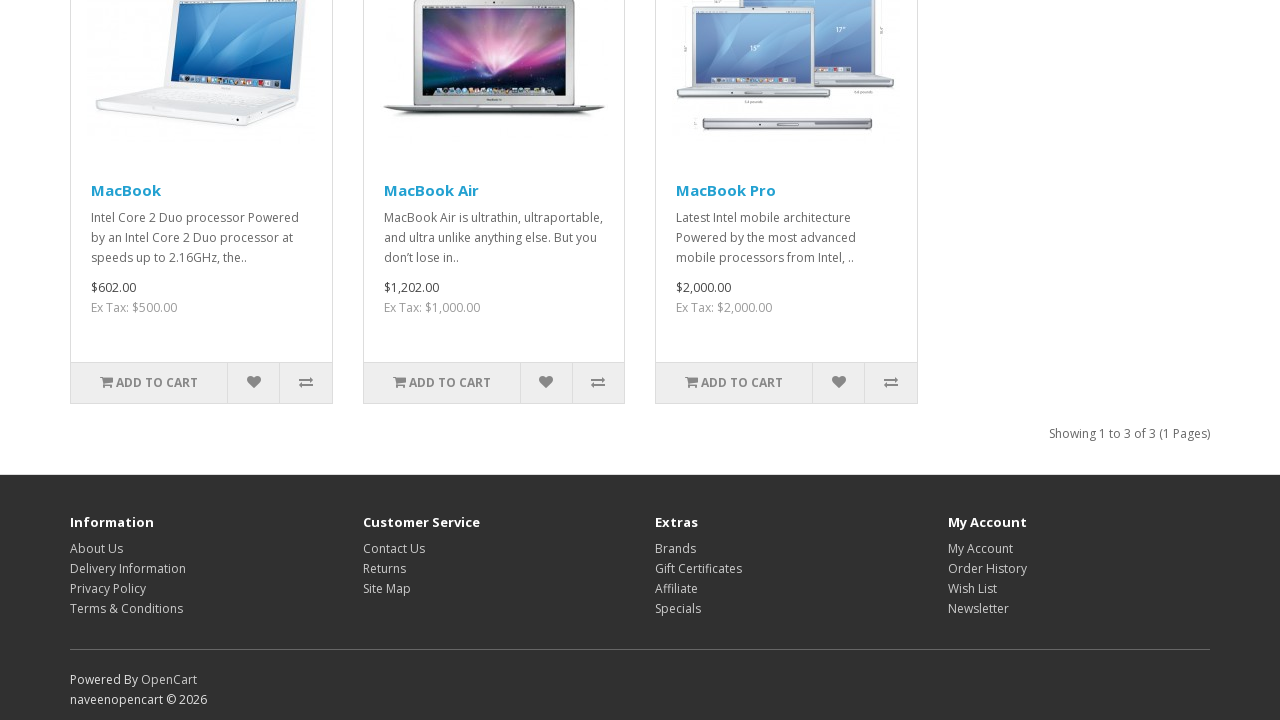

Clicked on MacBook Pro product link at (726, 190) on xpath=//a[normalize-space()='MacBook Pro']
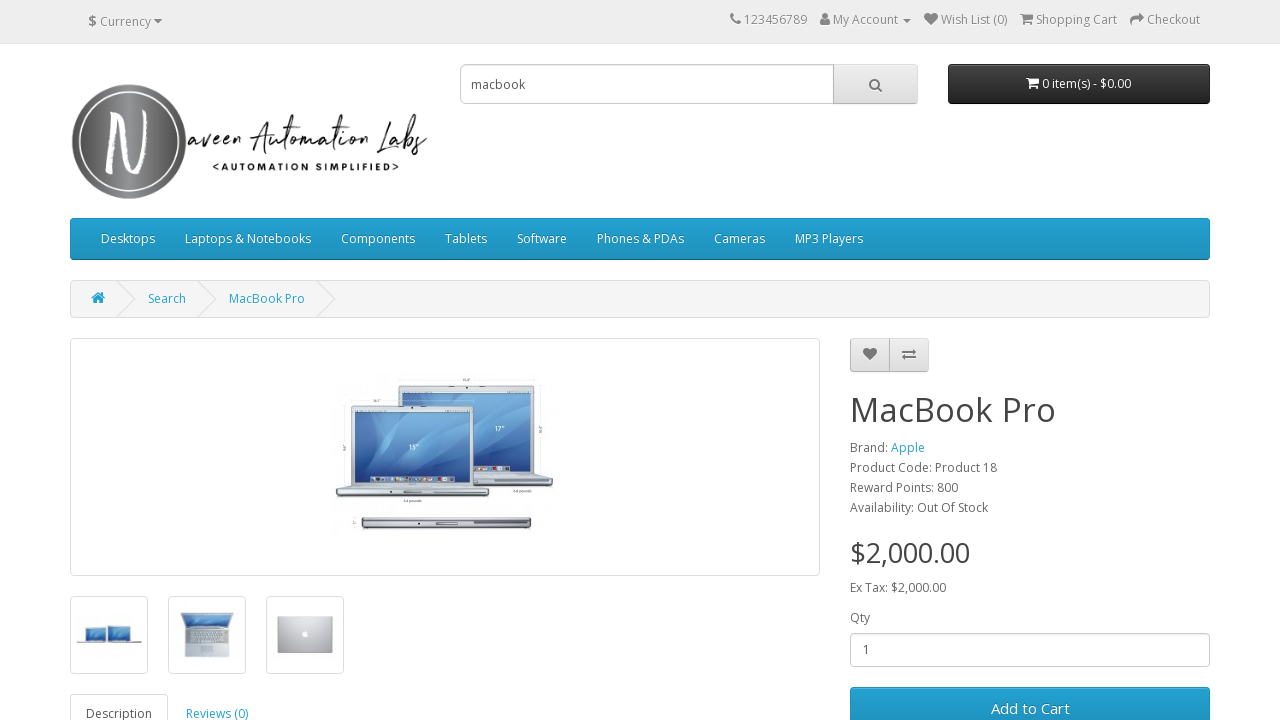

Cleared quantity input field on #input-quantity
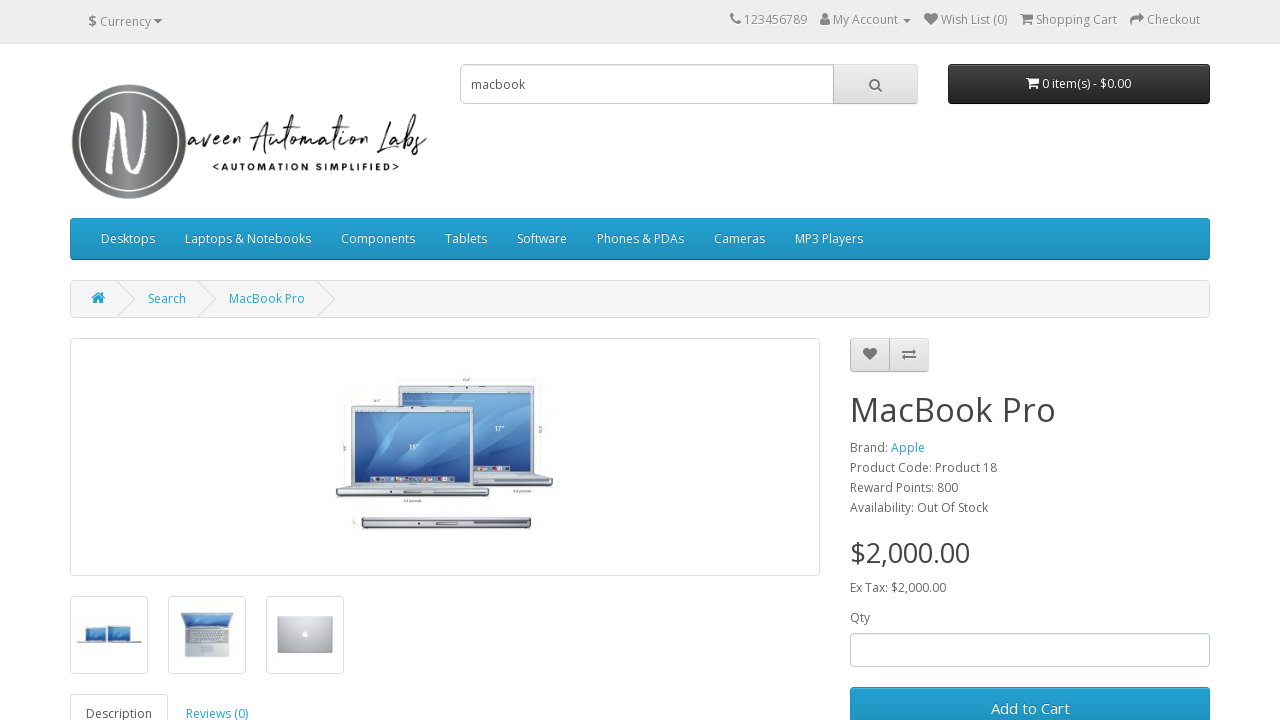

Set quantity to 2 units on #input-quantity
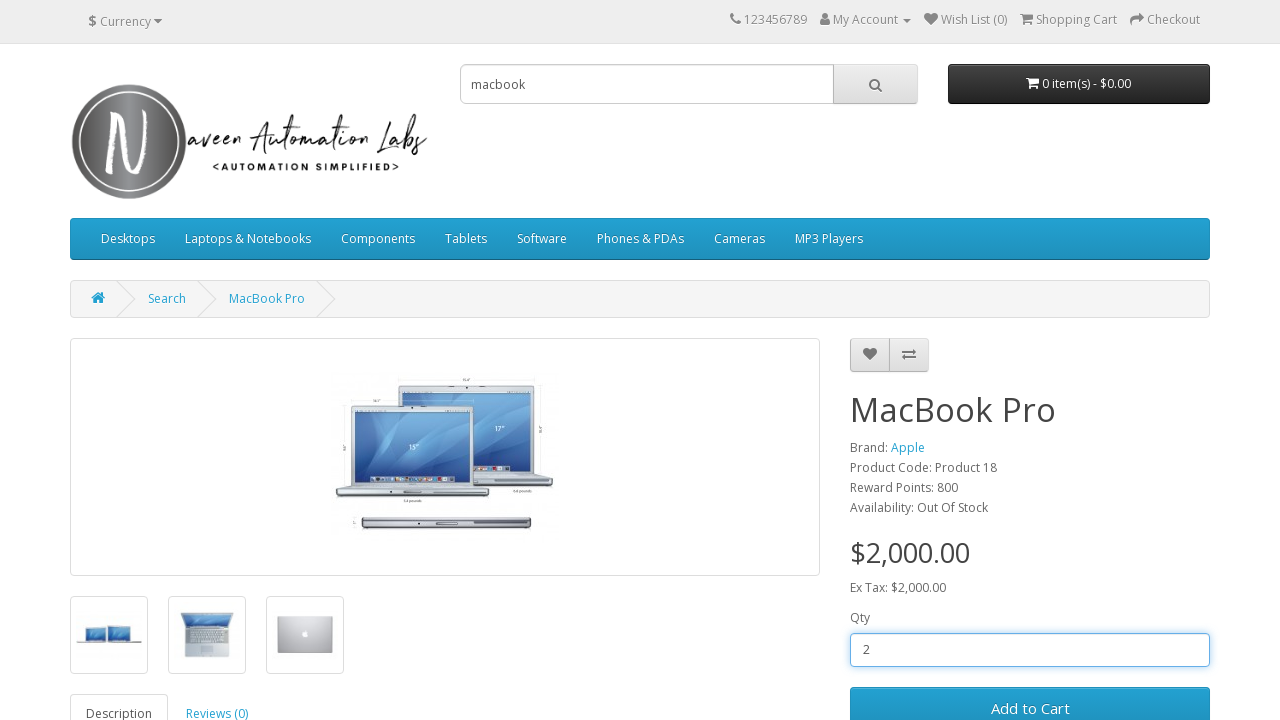

Clicked 'Add to cart' button to add 2 MacBook Pro units to cart at (1030, 699) on #button-cart
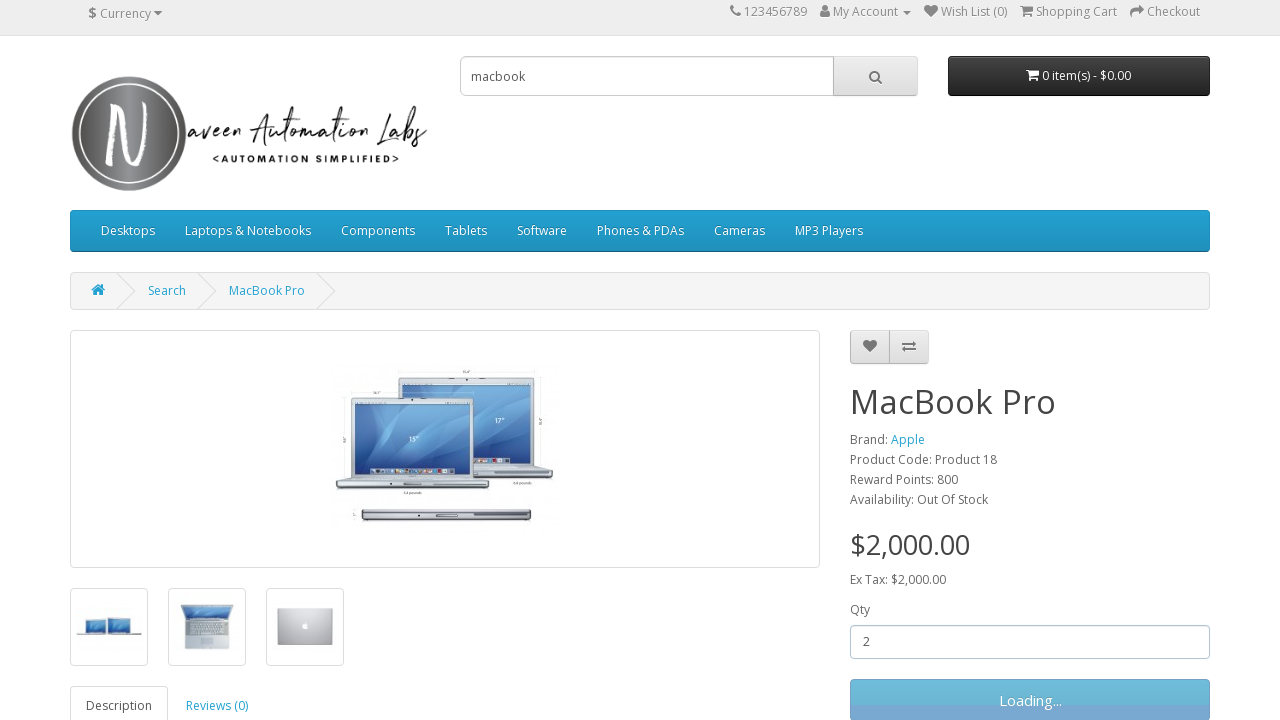

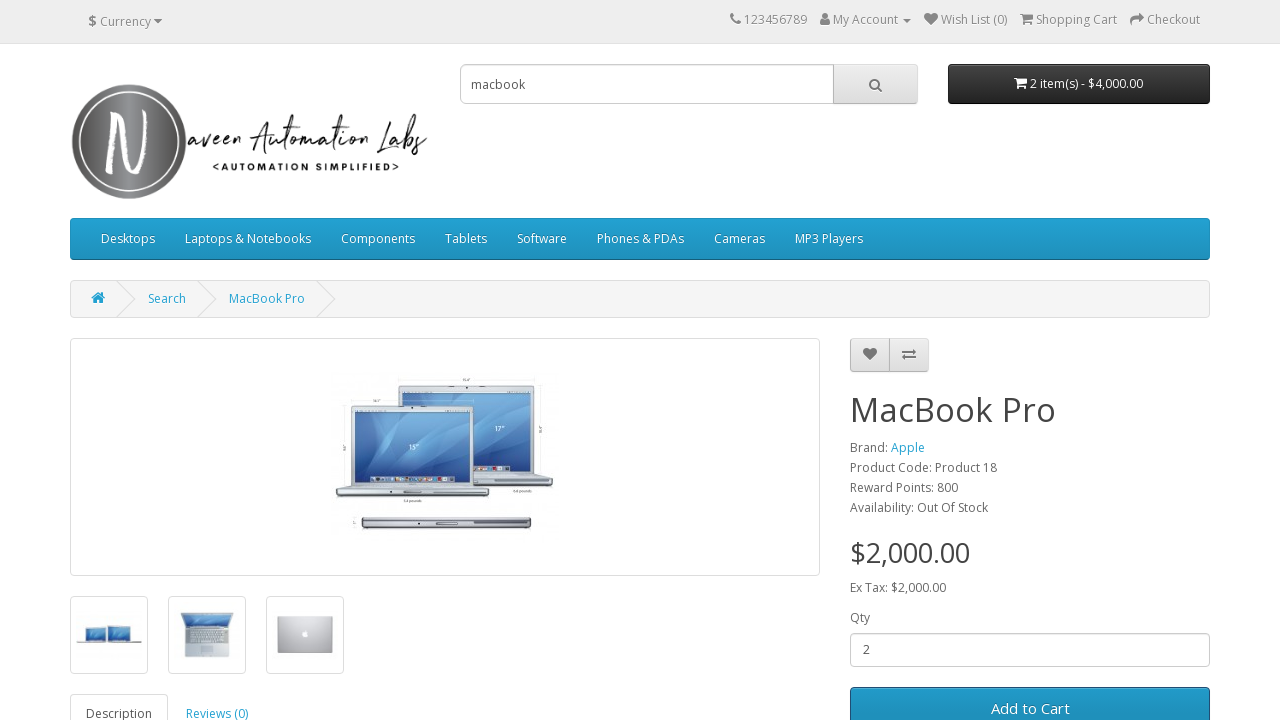